Tests mouse release action after click-and-hold and move to target element

Starting URL: https://crossbrowsertesting.github.io/drag-and-drop

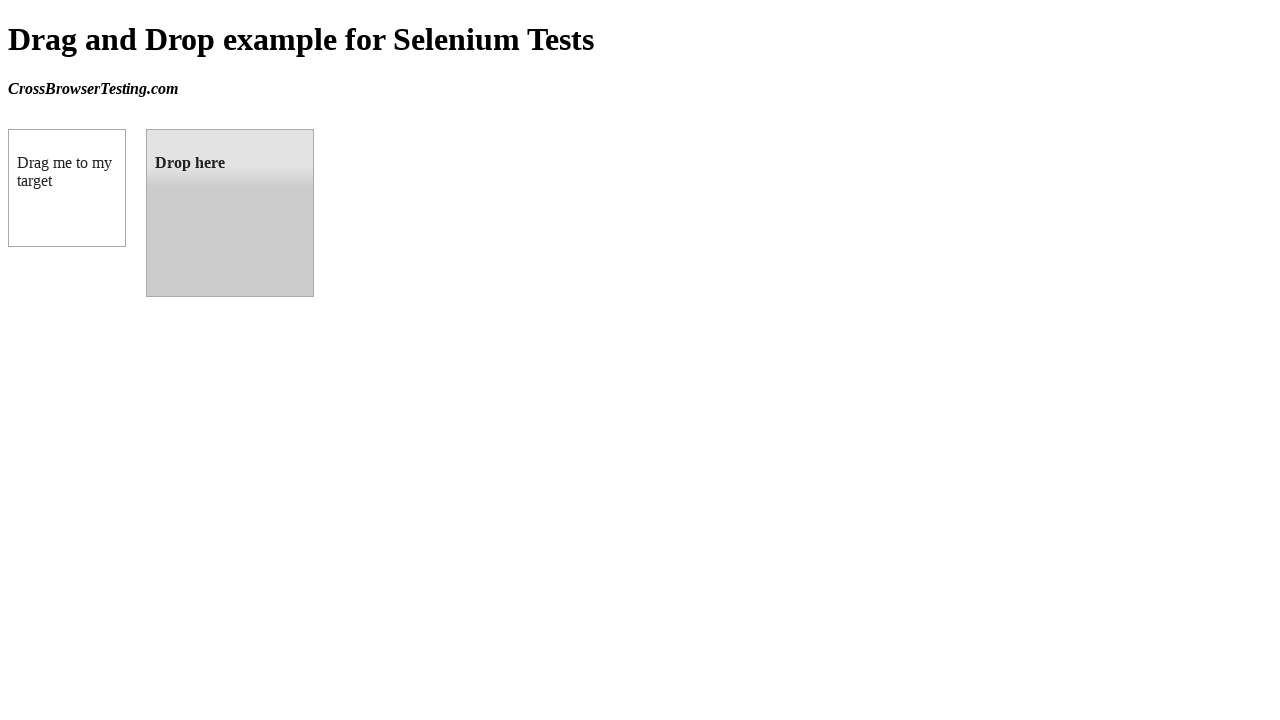

Located draggable source element (box A)
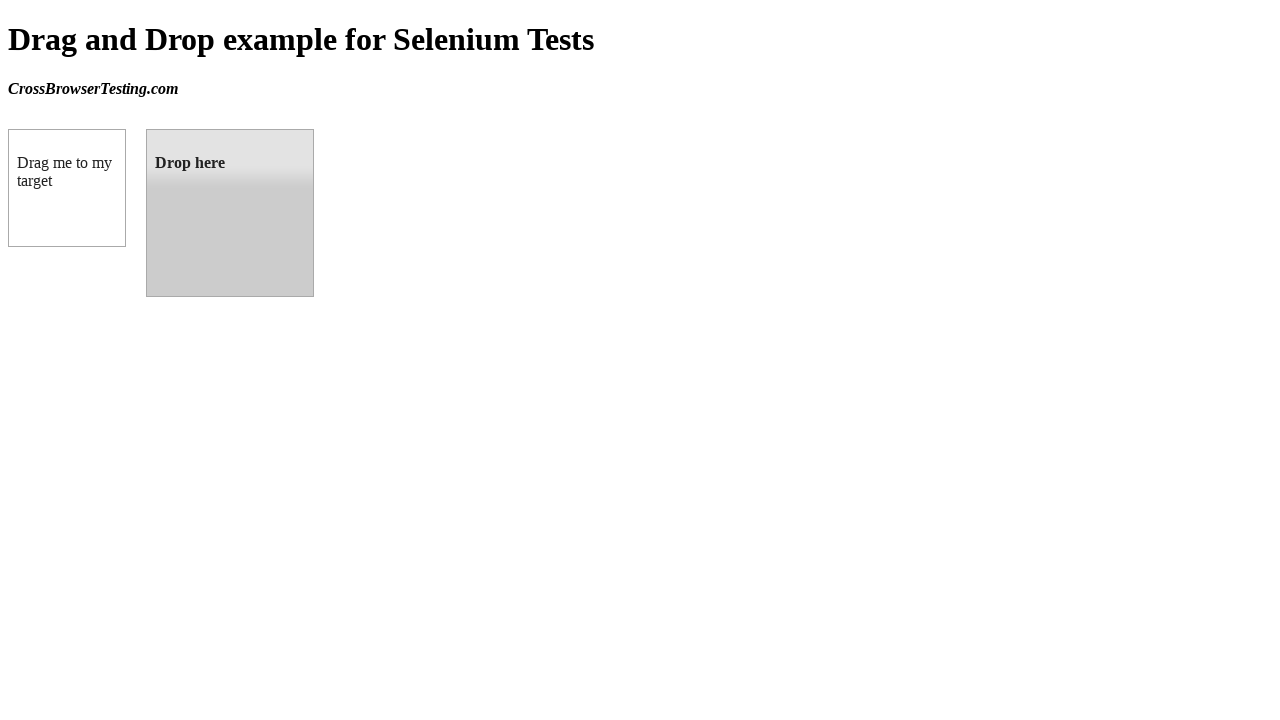

Located droppable target element (box B)
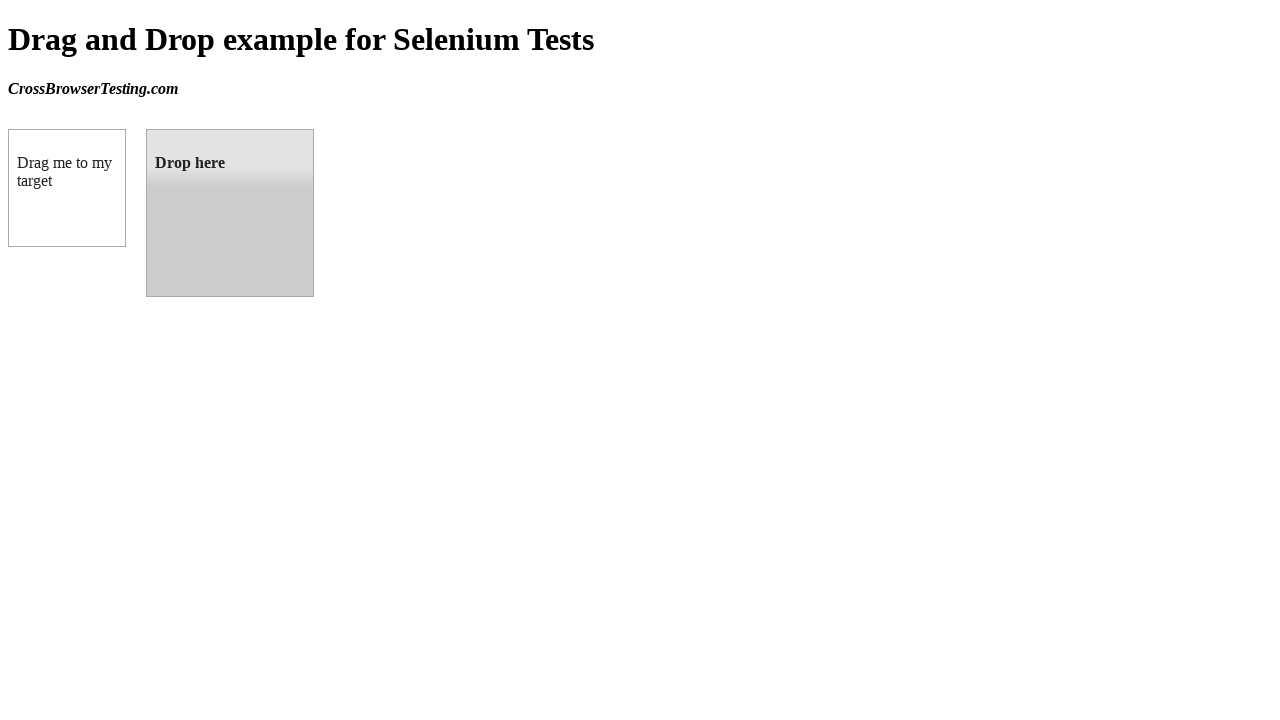

Calculated center position of source element
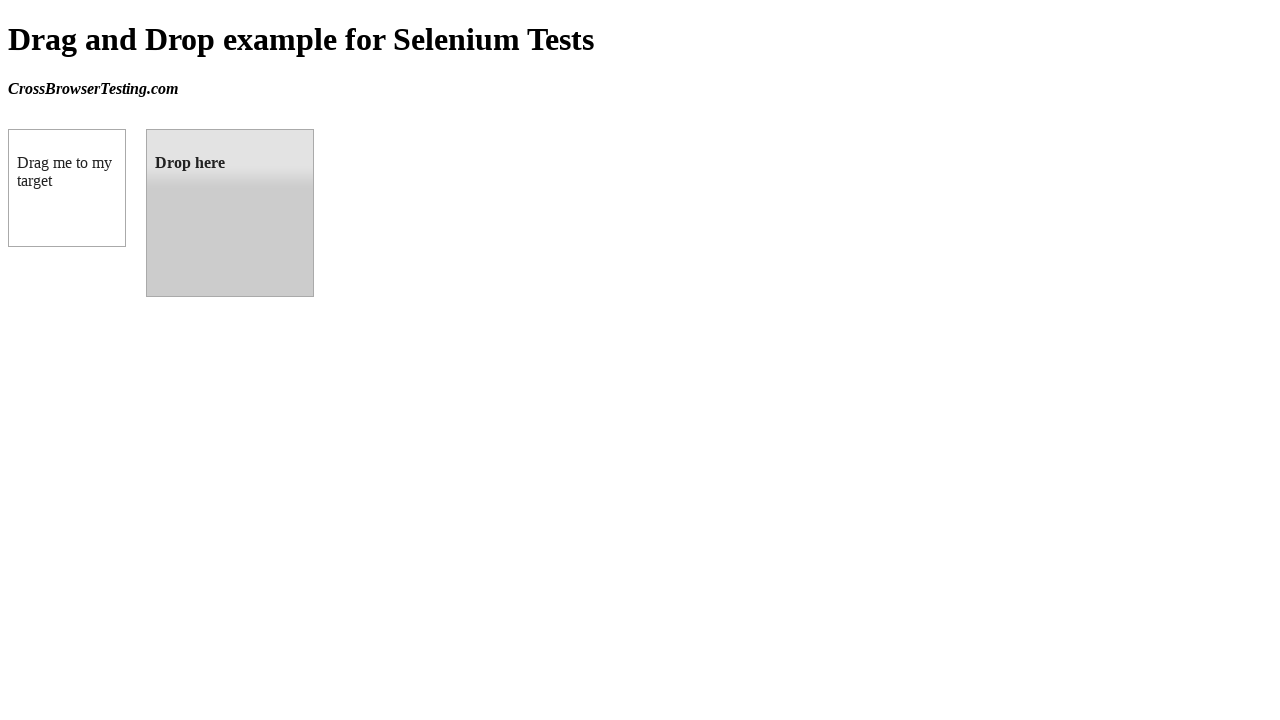

Calculated center position of target element
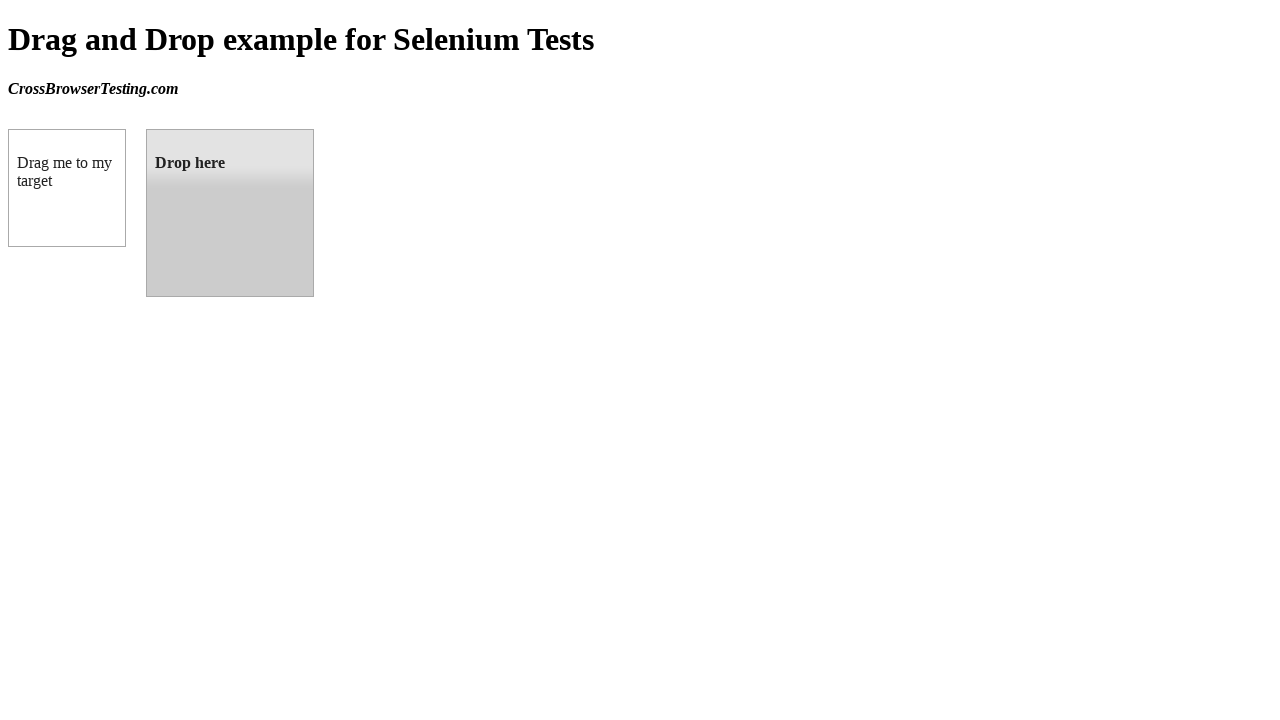

Moved mouse to source element center at (67, 188)
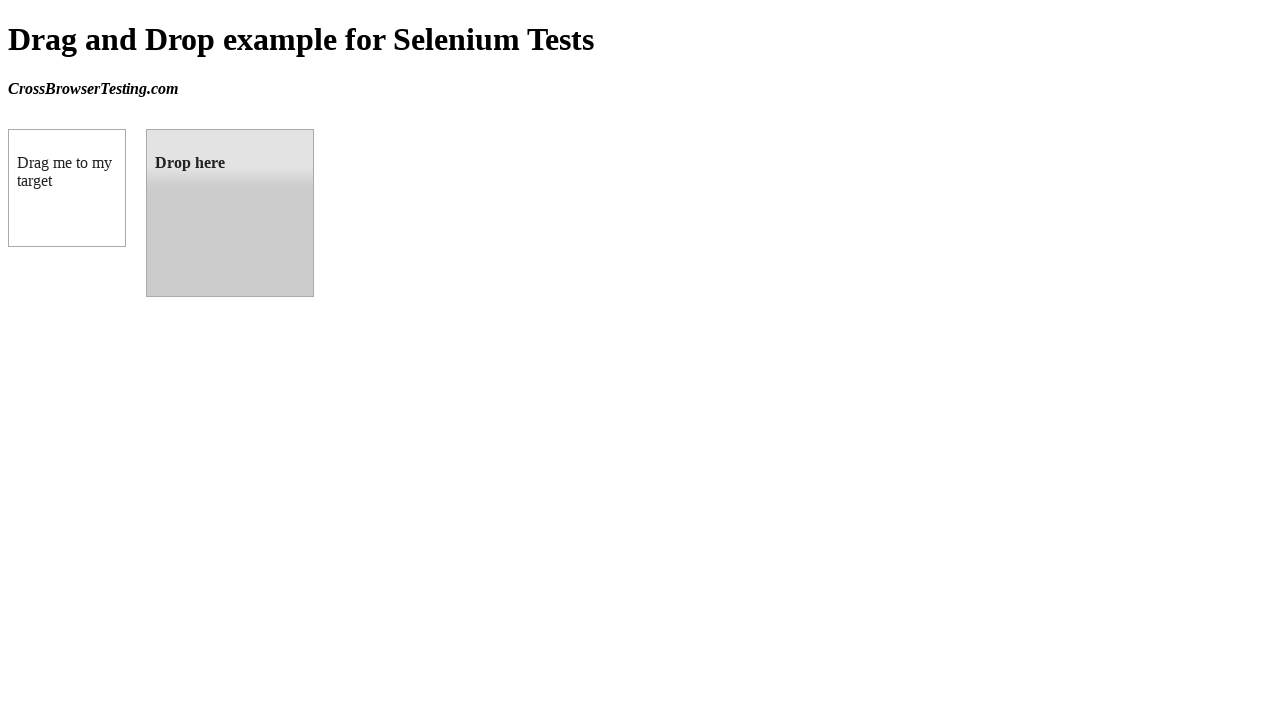

Pressed mouse button down (click-and-hold) at (67, 188)
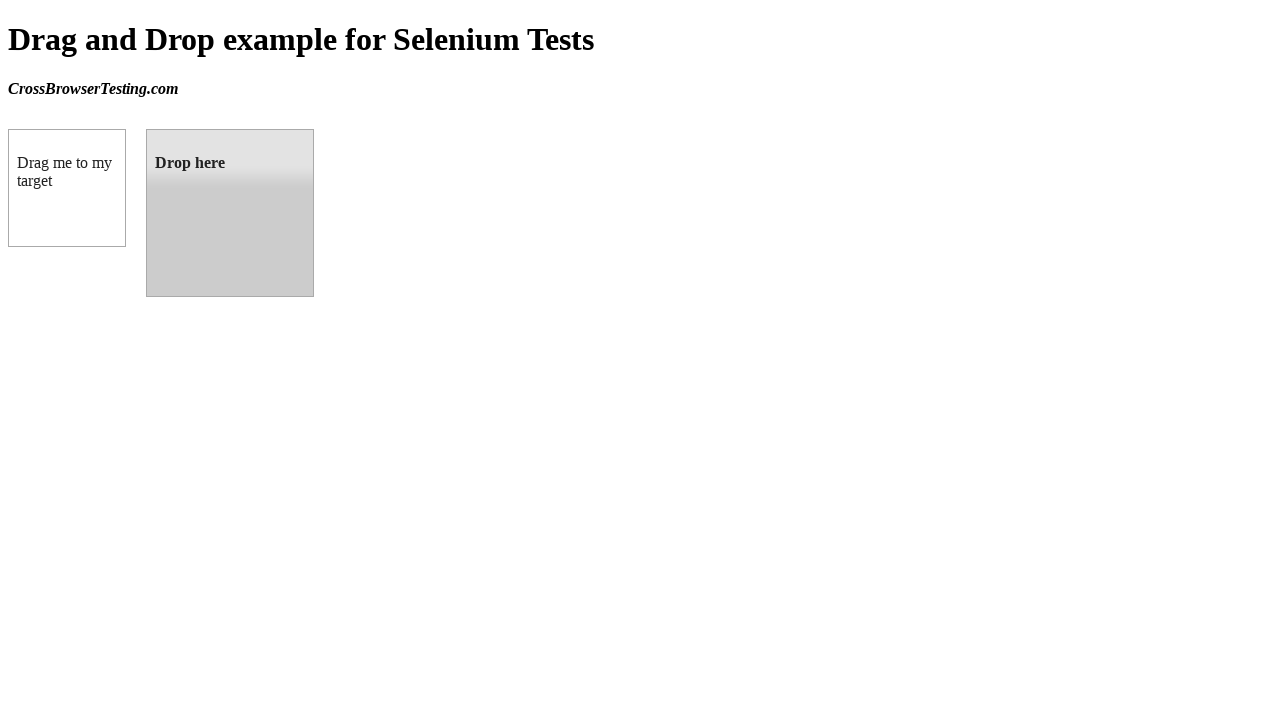

Dragged mouse to target element center at (230, 213)
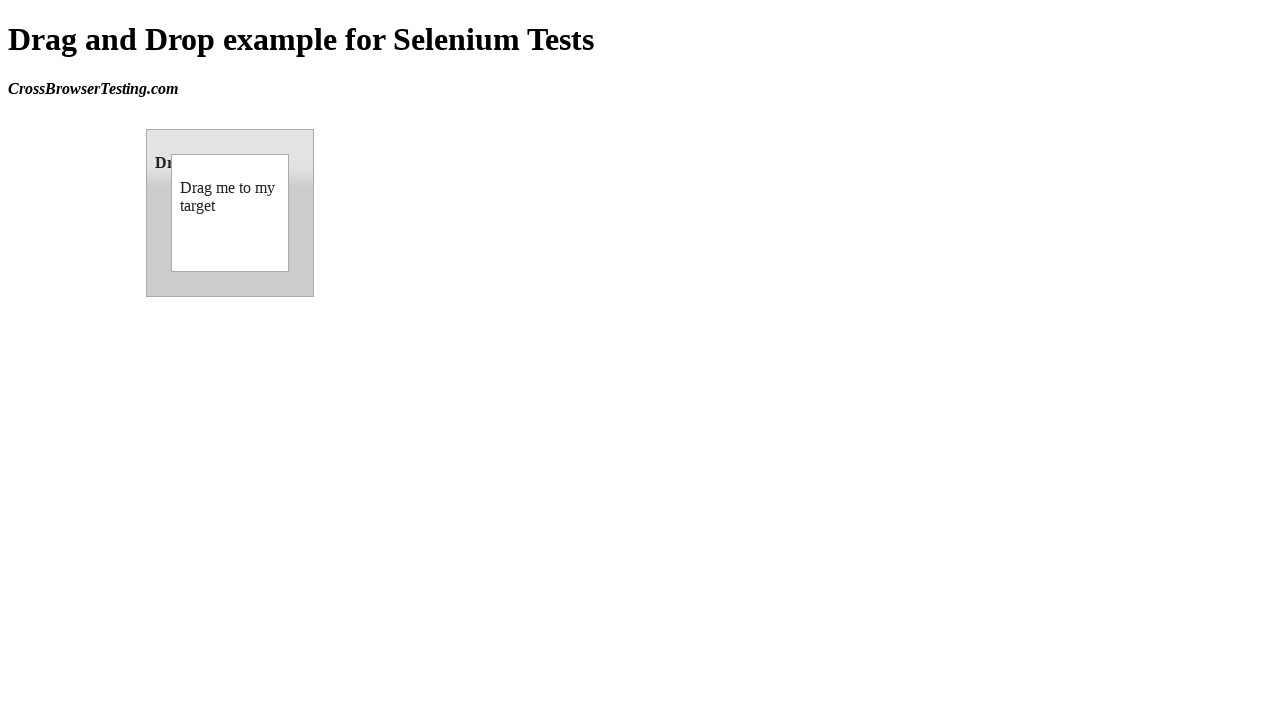

Released mouse button on target element at (230, 213)
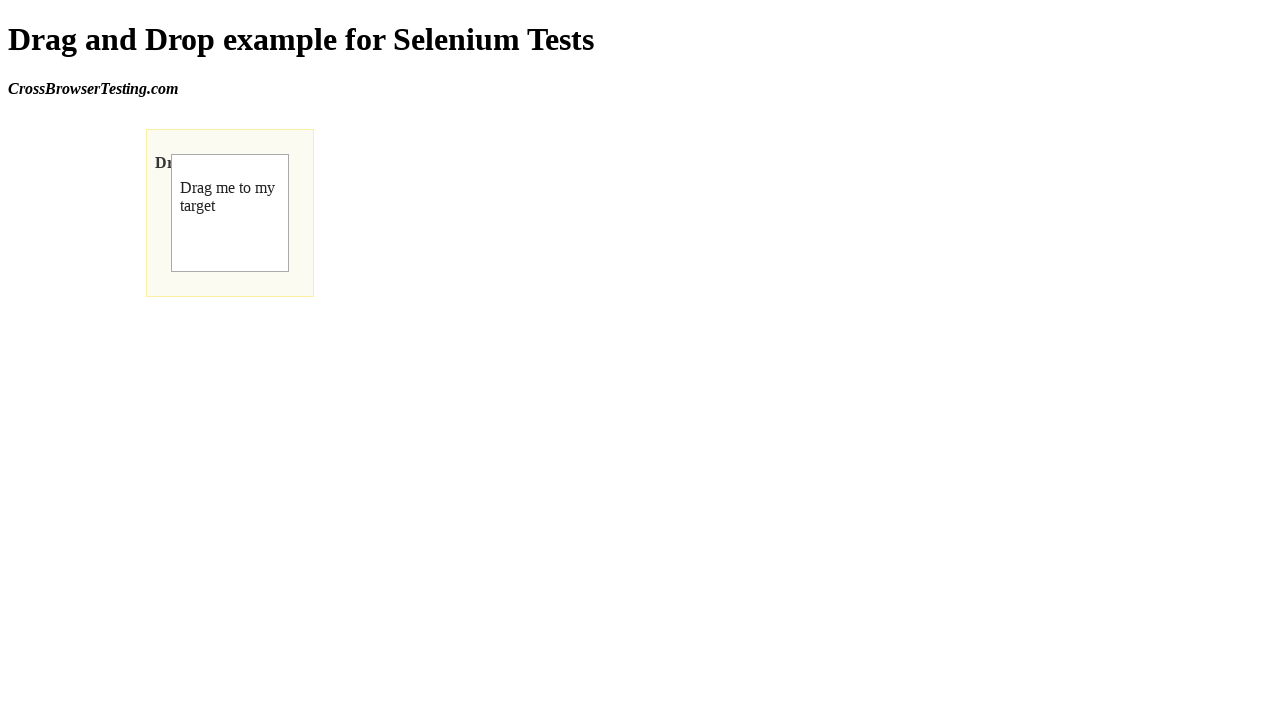

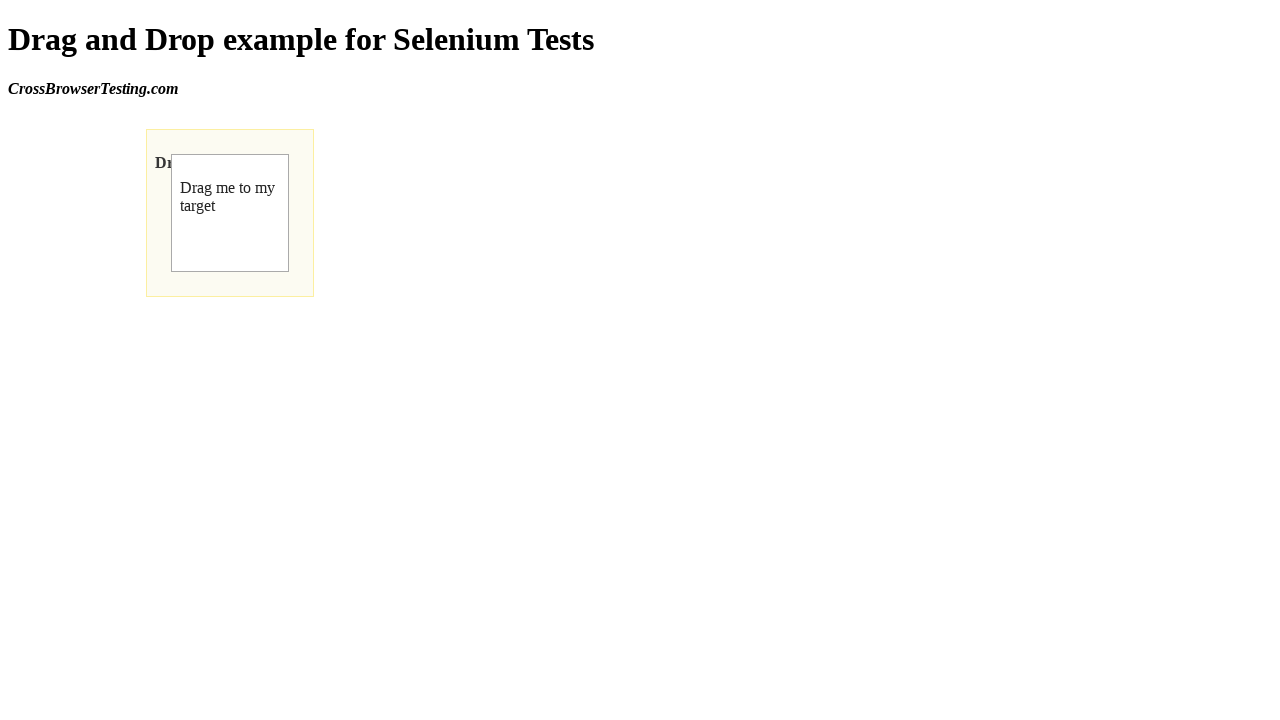